Navigates to the Notifications page from Chapter 5 and verifies the page title

Starting URL: https://bonigarcia.dev/selenium-webdriver-java/

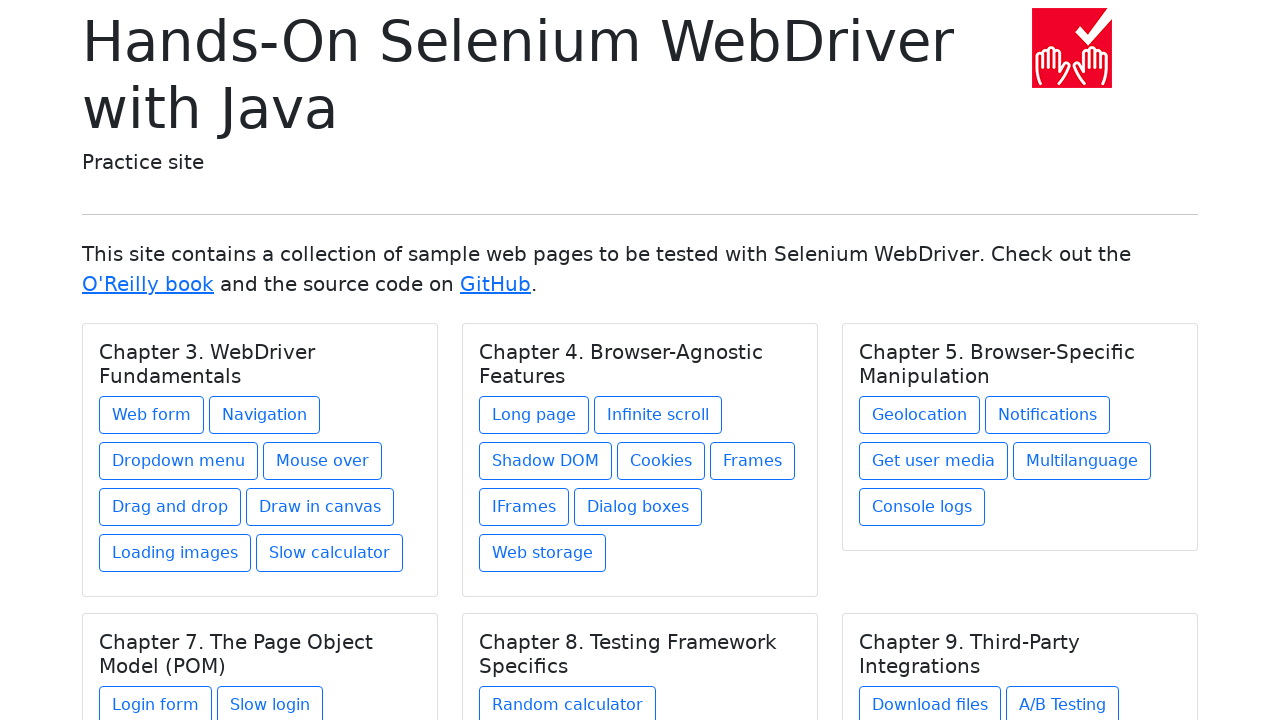

Clicked on Notifications link in Chapter 5 at (1048, 415) on xpath=//h5[text() = 'Chapter 5. Browser-Specific Manipulation']/../a[@href = 'no
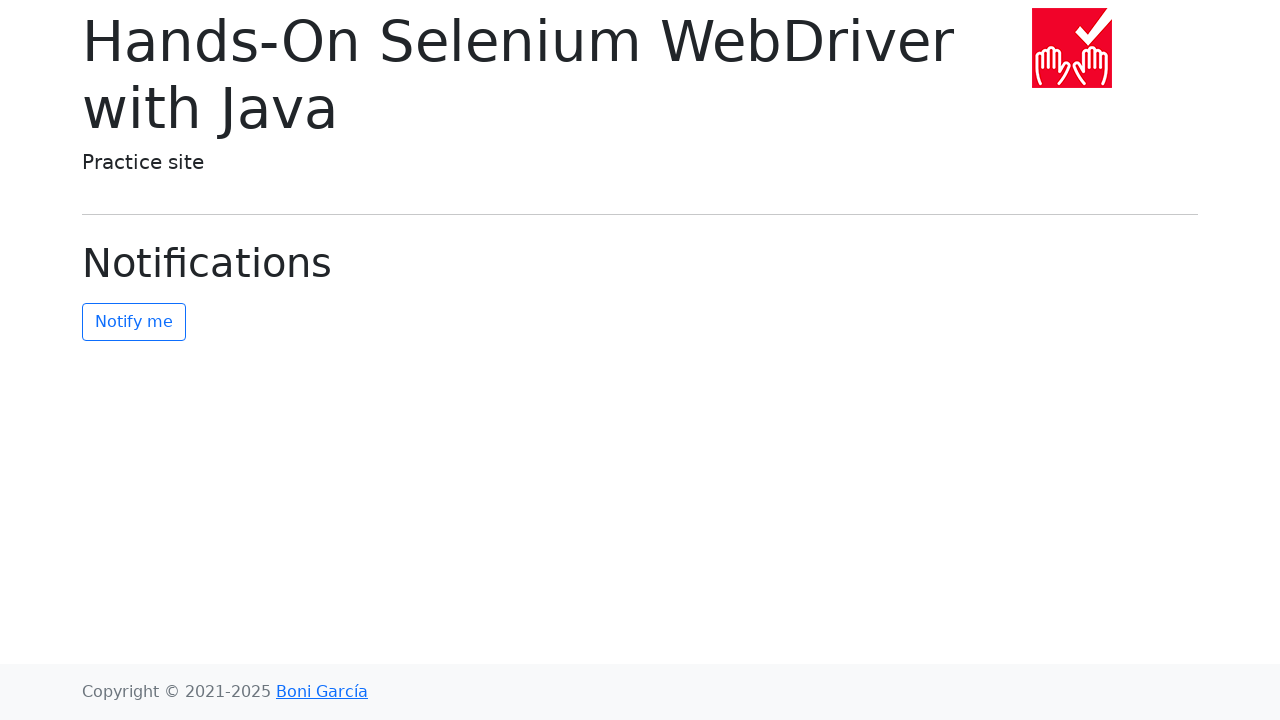

Verified page title is 'Notifications'
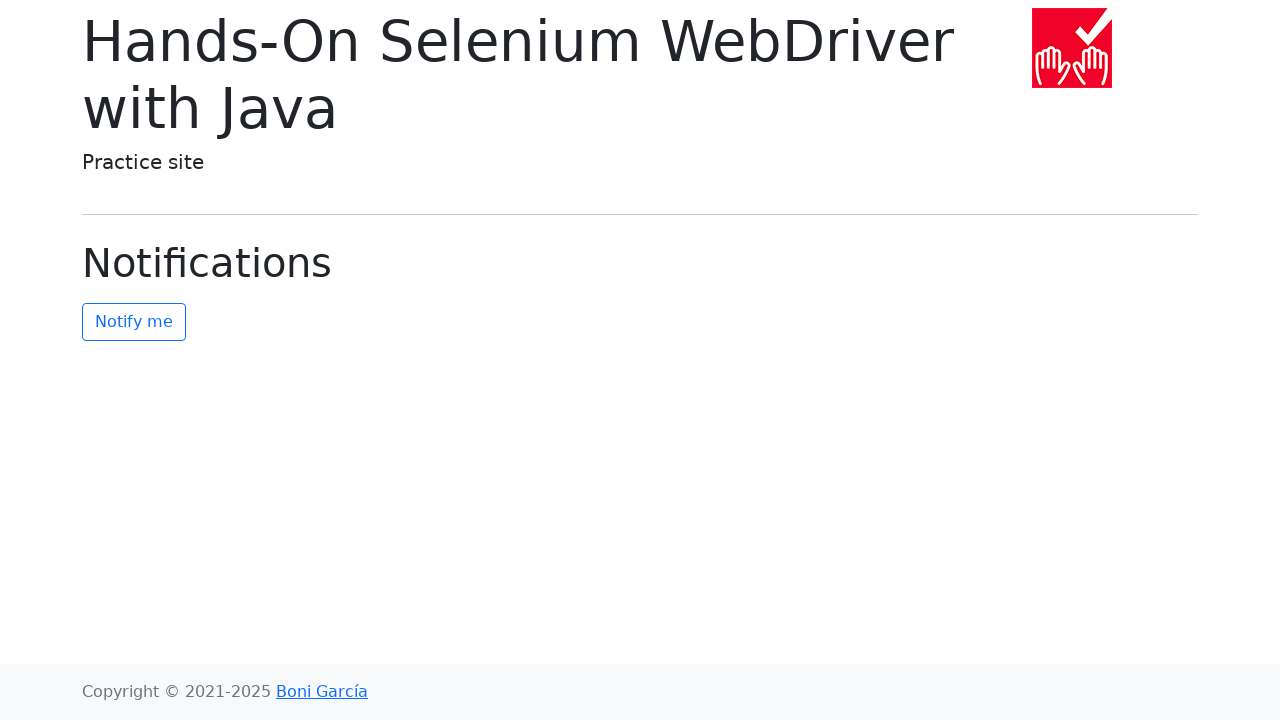

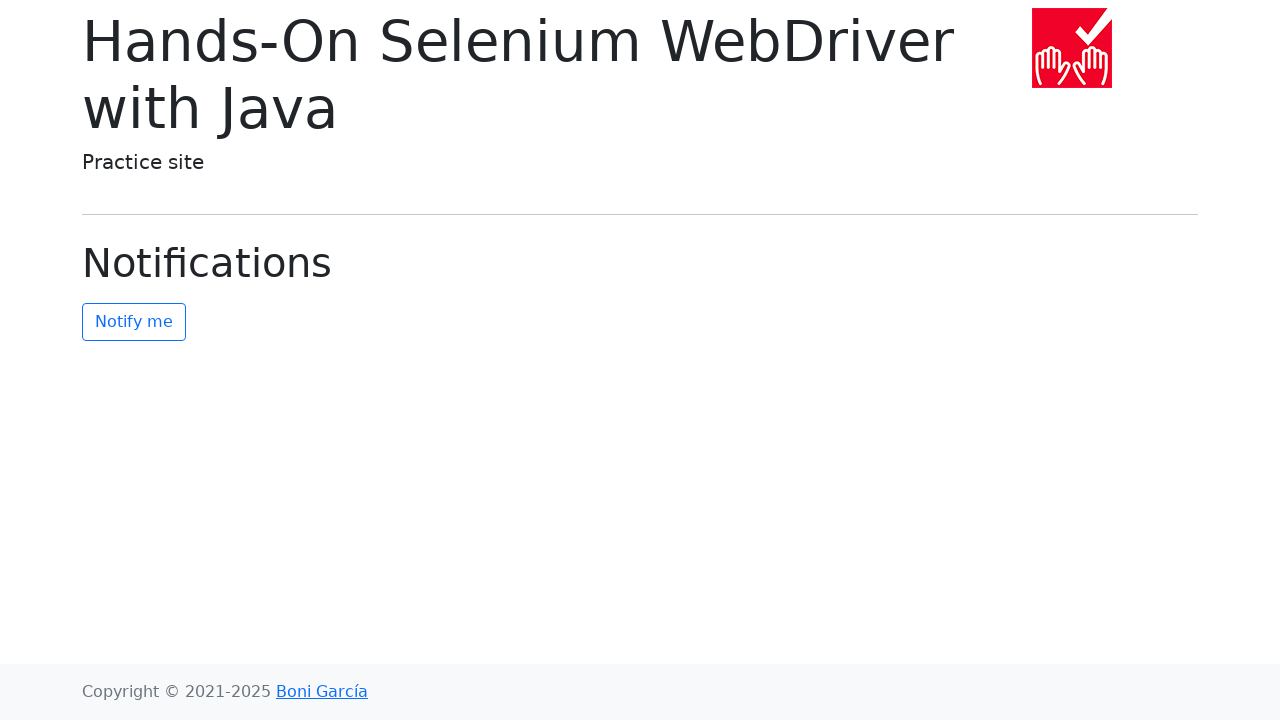